Navigates to a Mastercard Workday job board, scrolls to load more job listings via infinite scroll, and verifies that job title elements are present on the page.

Starting URL: https://mastercard.wd1.myworkdayjobs.com/en-US/CorporateCareers?q=java&locations=8eab563831bf10acbc722e4859721571&jobFamilyGroup=866c0ed135ff106f00587685e7483440

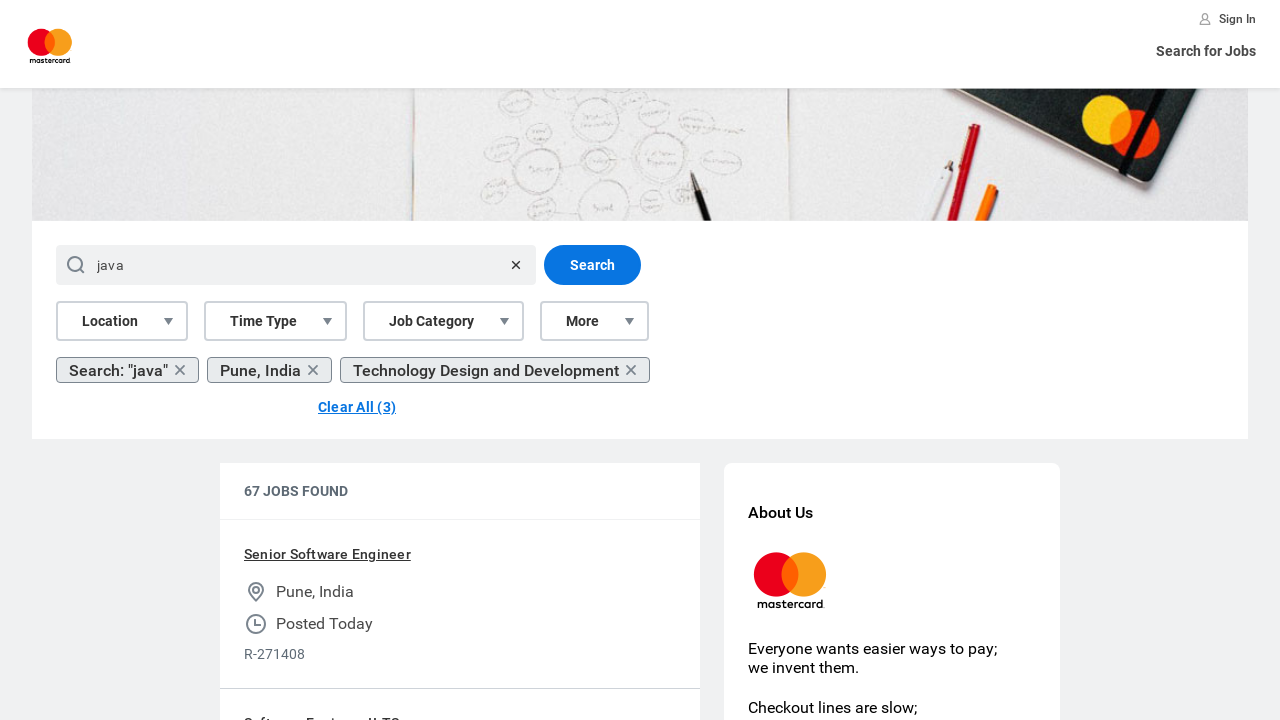

Waited for page to reach networkidle state
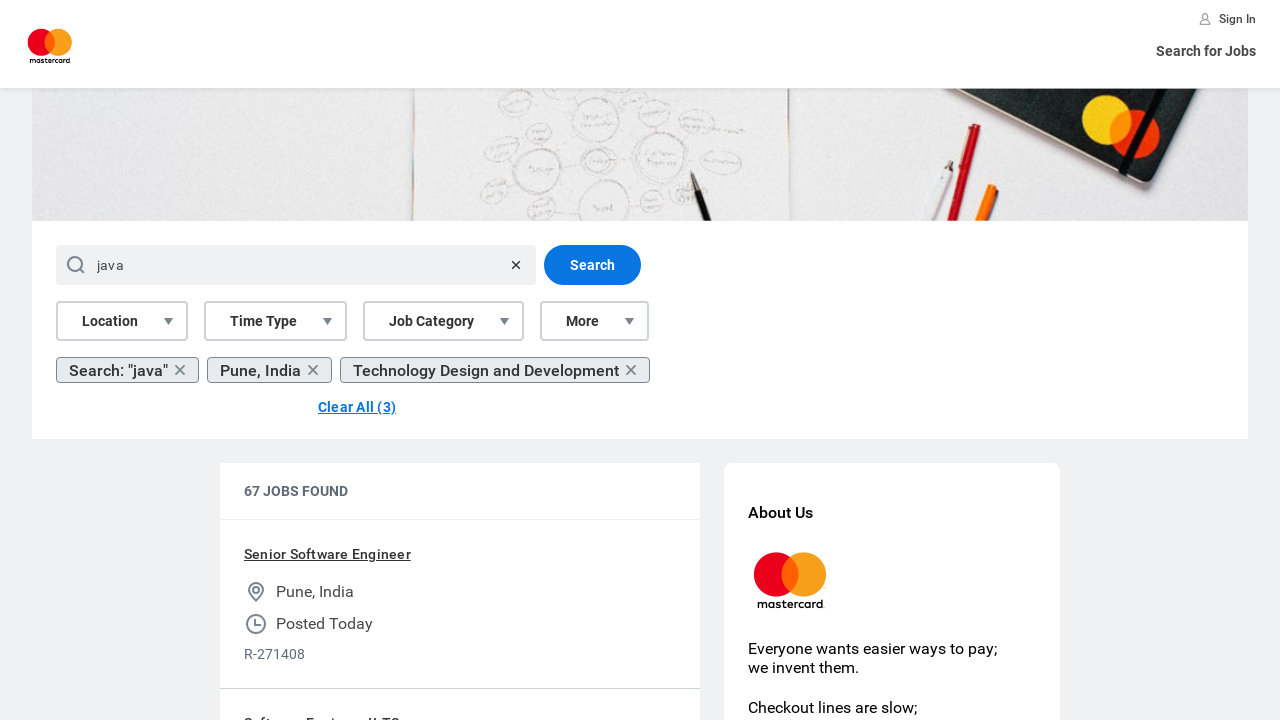

Retrieved initial scroll height before iteration 1
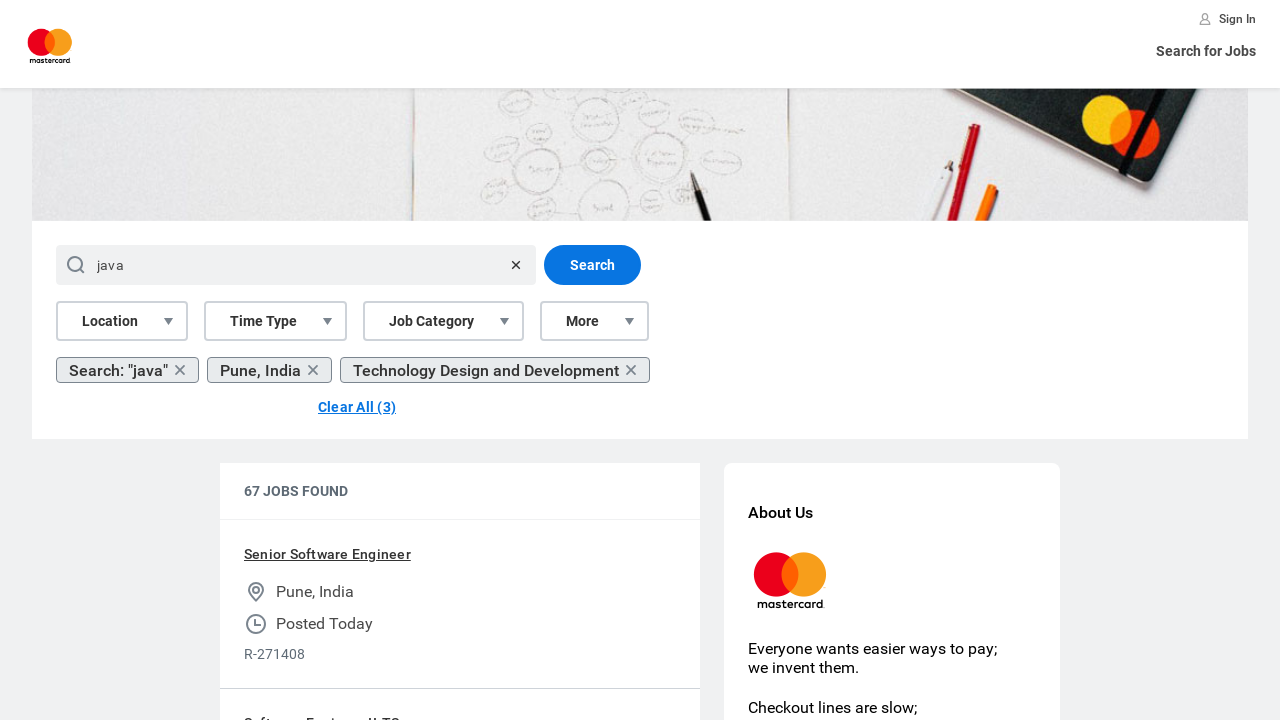

Scrolled to bottom of page (iteration 1)
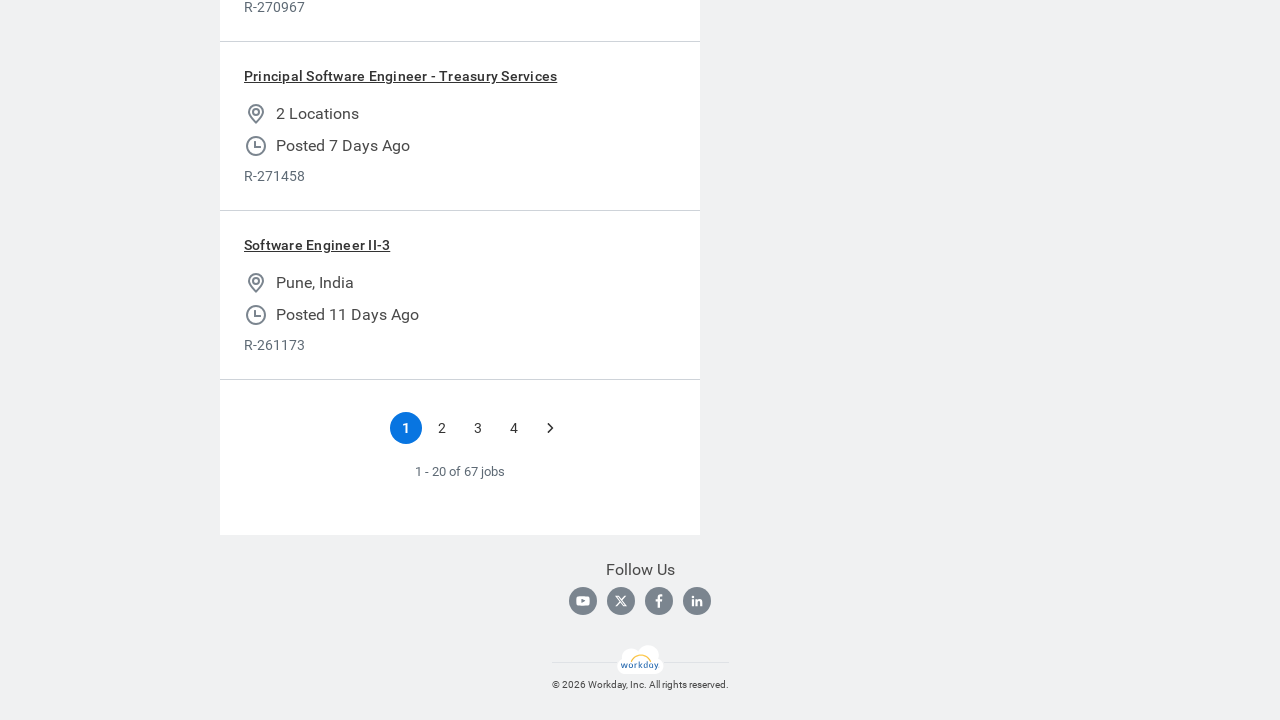

Waited 2 seconds for new job listings to load
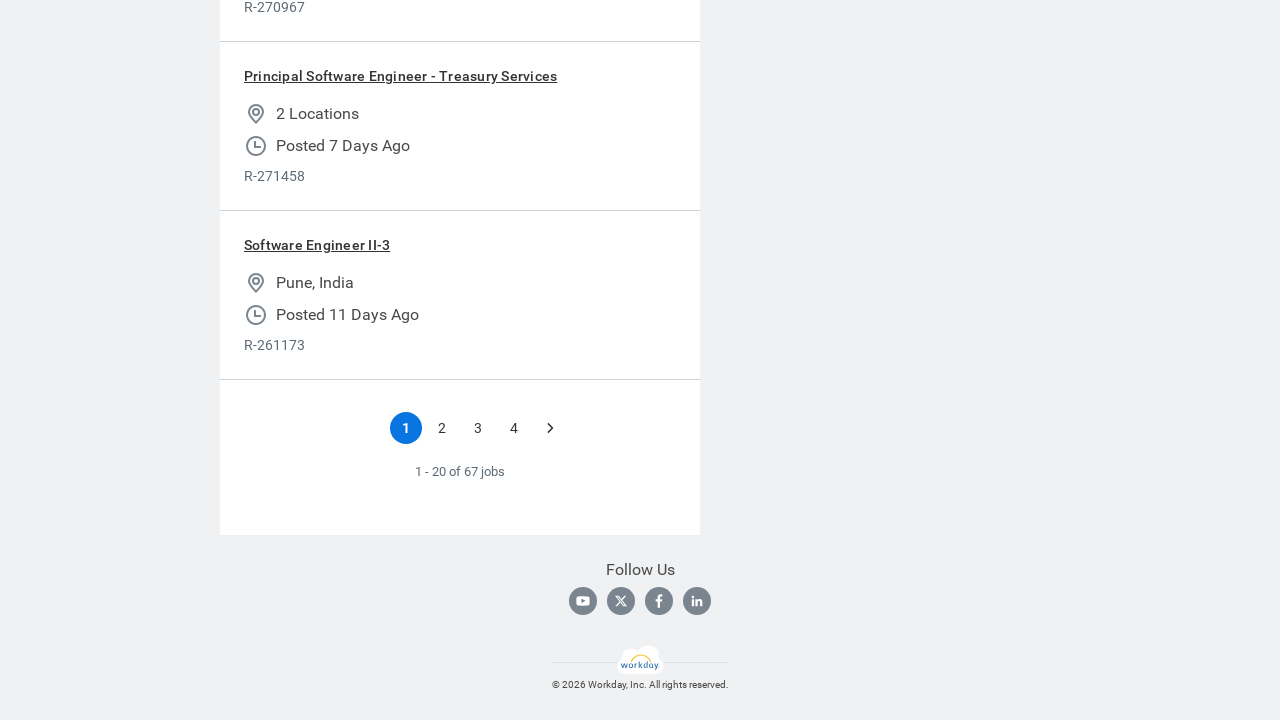

Retrieved new scroll height to check for additional content (iteration 1)
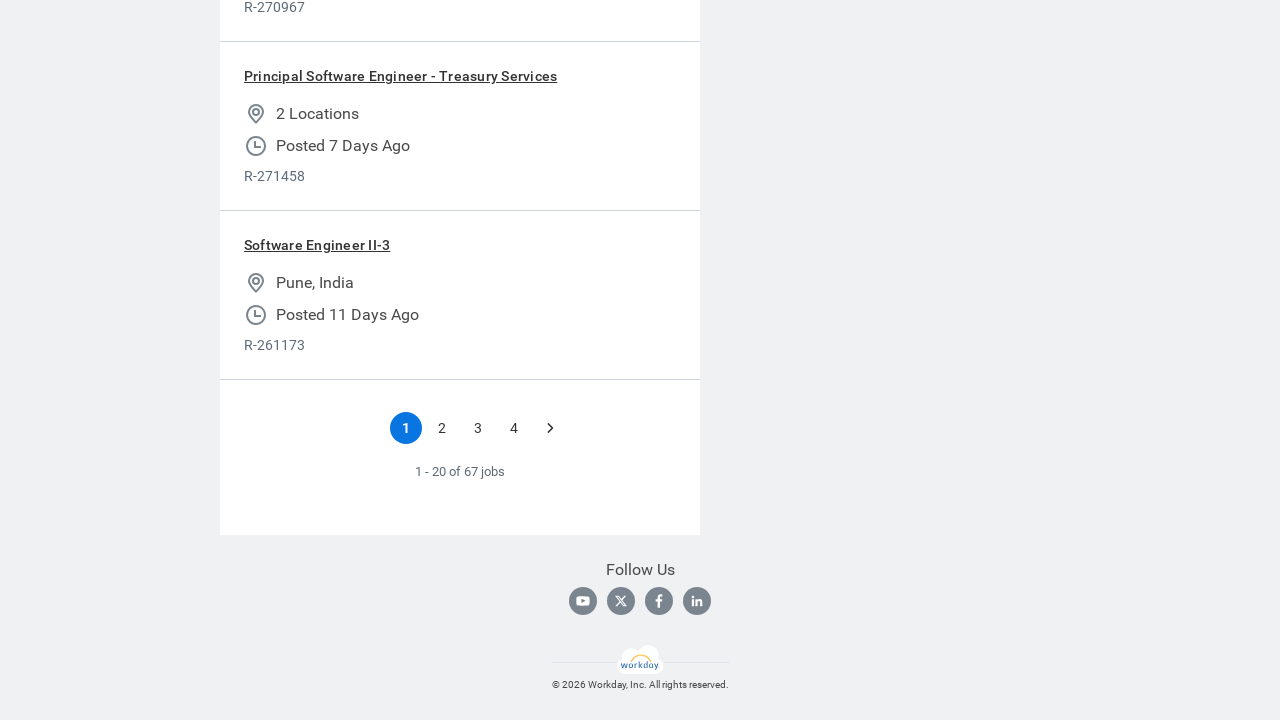

Reached bottom of page - no more content to load
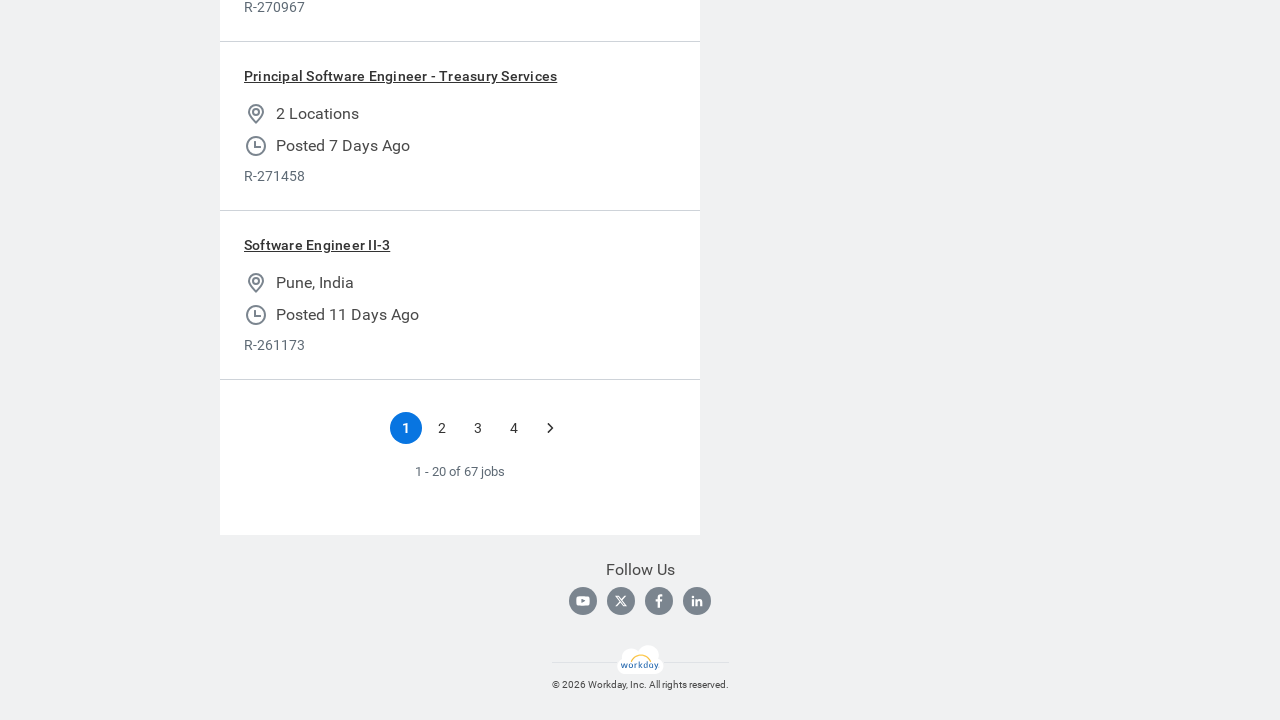

Job title elements are now present on the page
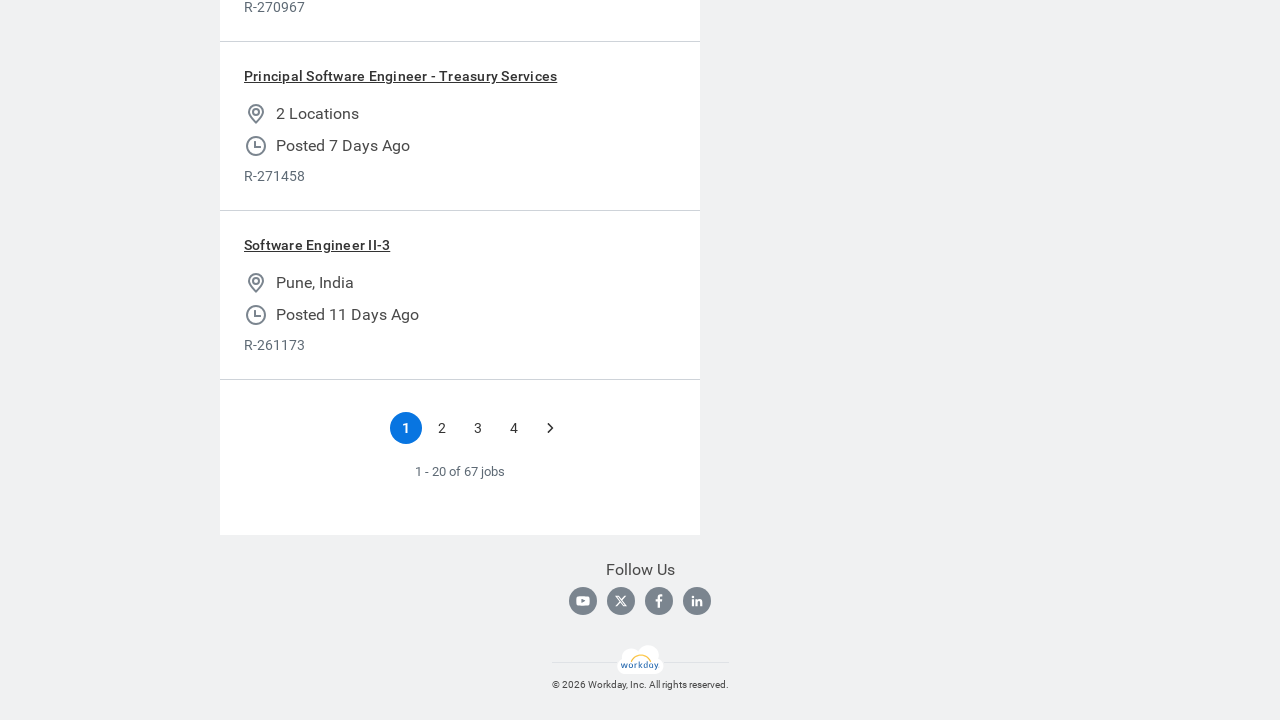

Located all job title elements on the page
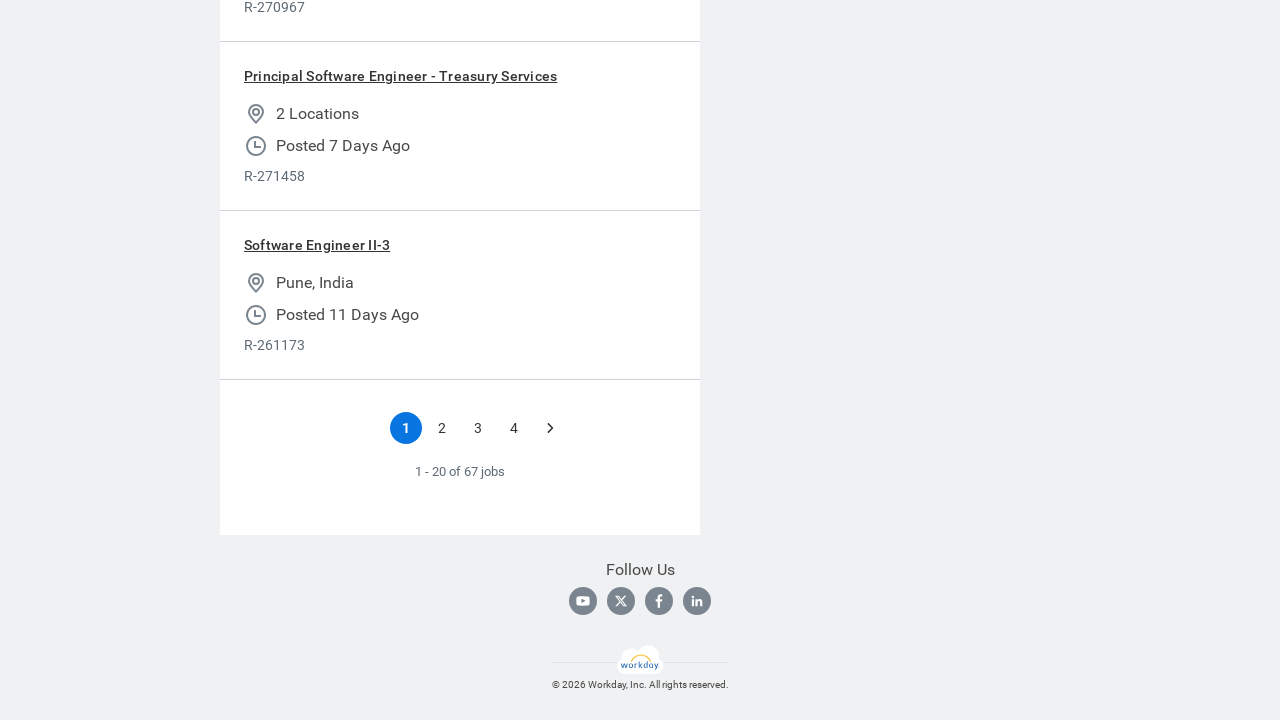

Verified first job title element is visible
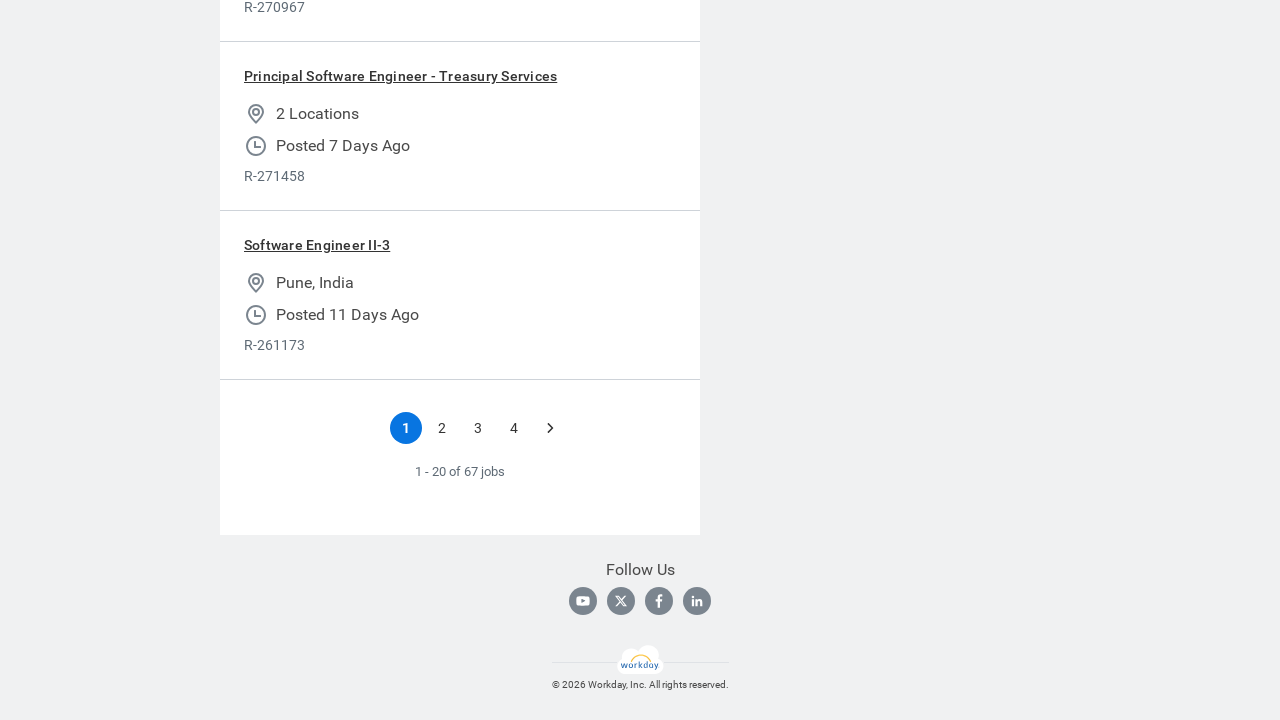

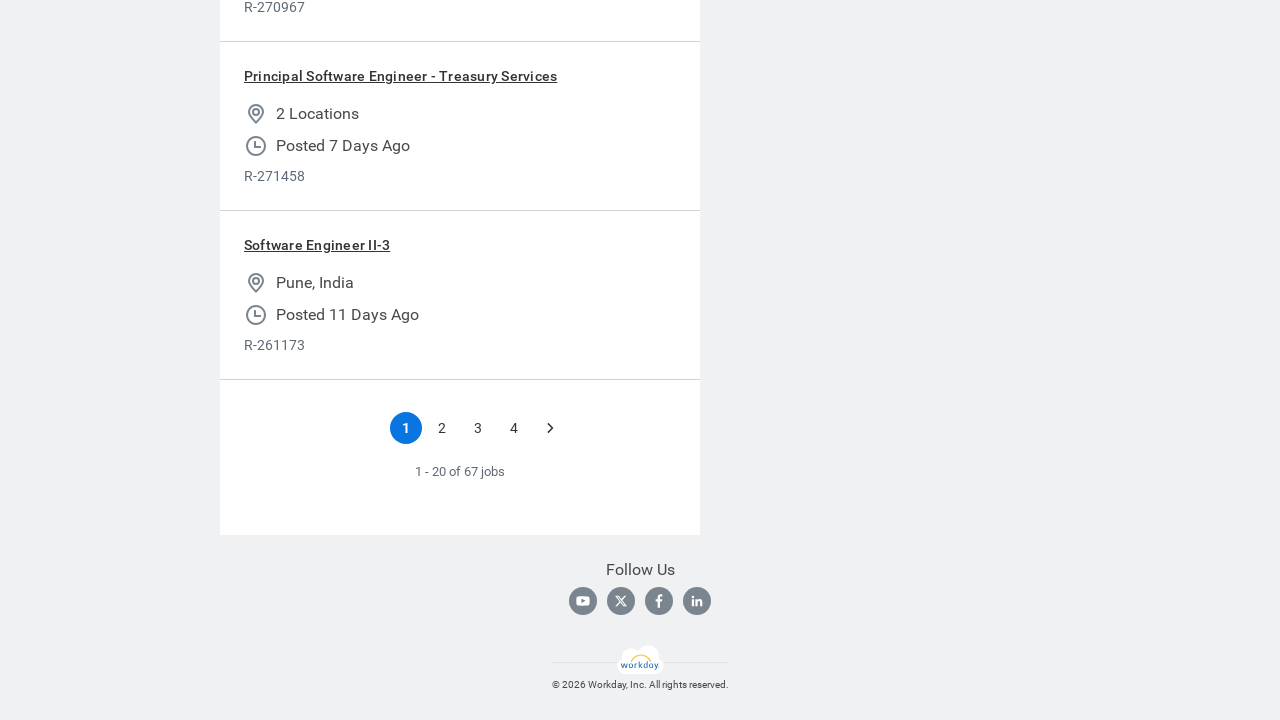